Tests dynamic loading where an element is hidden on the page and becomes visible after clicking Start button and waiting for loading bar to complete

Starting URL: http://the-internet.herokuapp.com/dynamic_loading/1

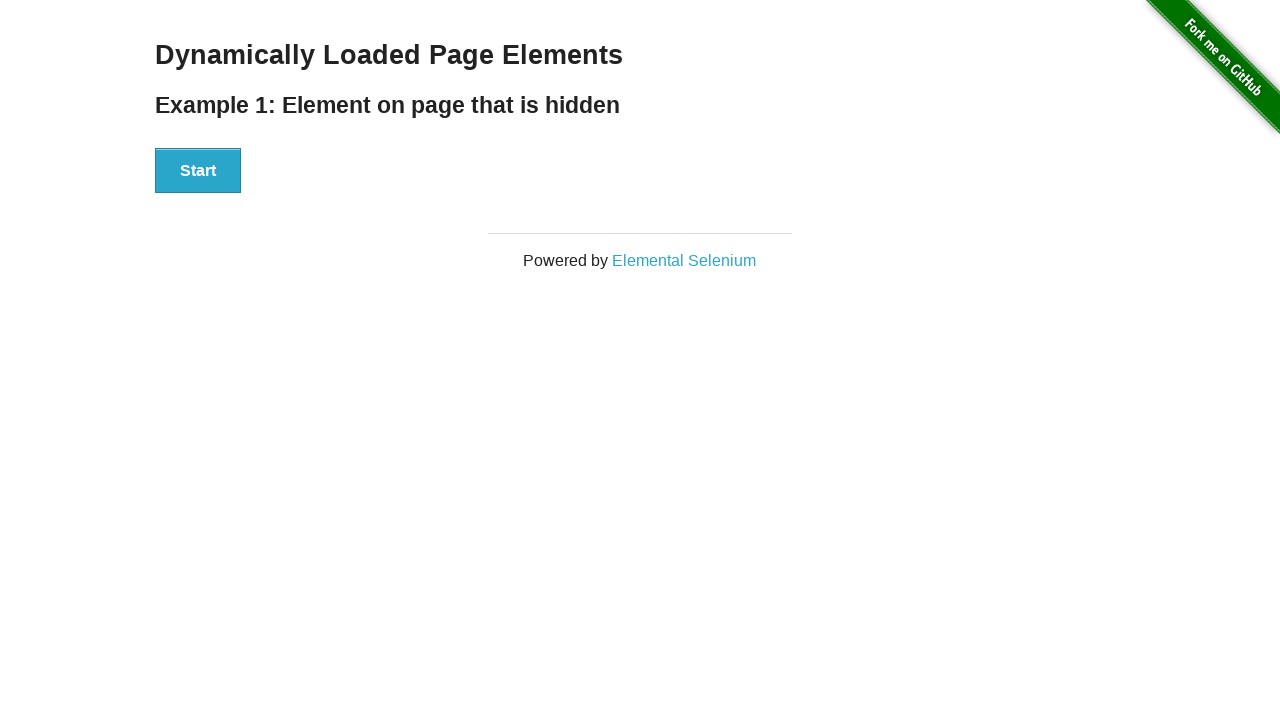

Navigated to dynamic loading test page
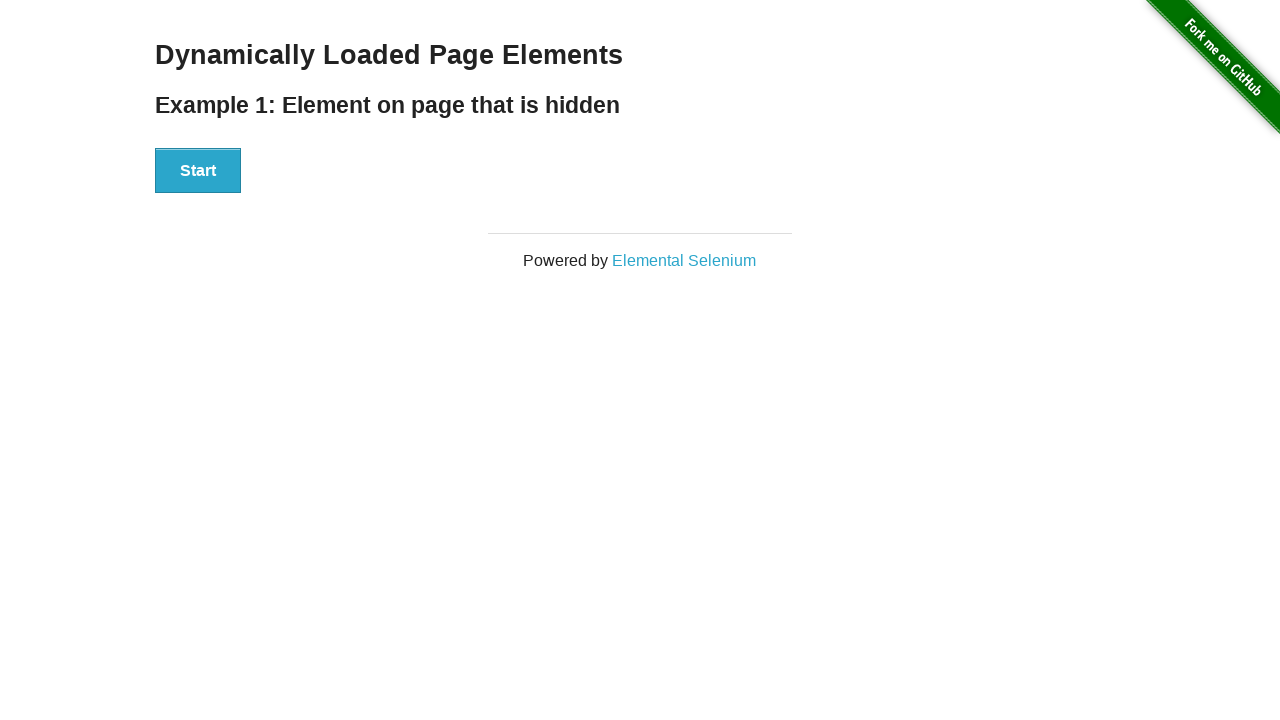

Clicked Start button to initiate dynamic loading at (198, 171) on #start button
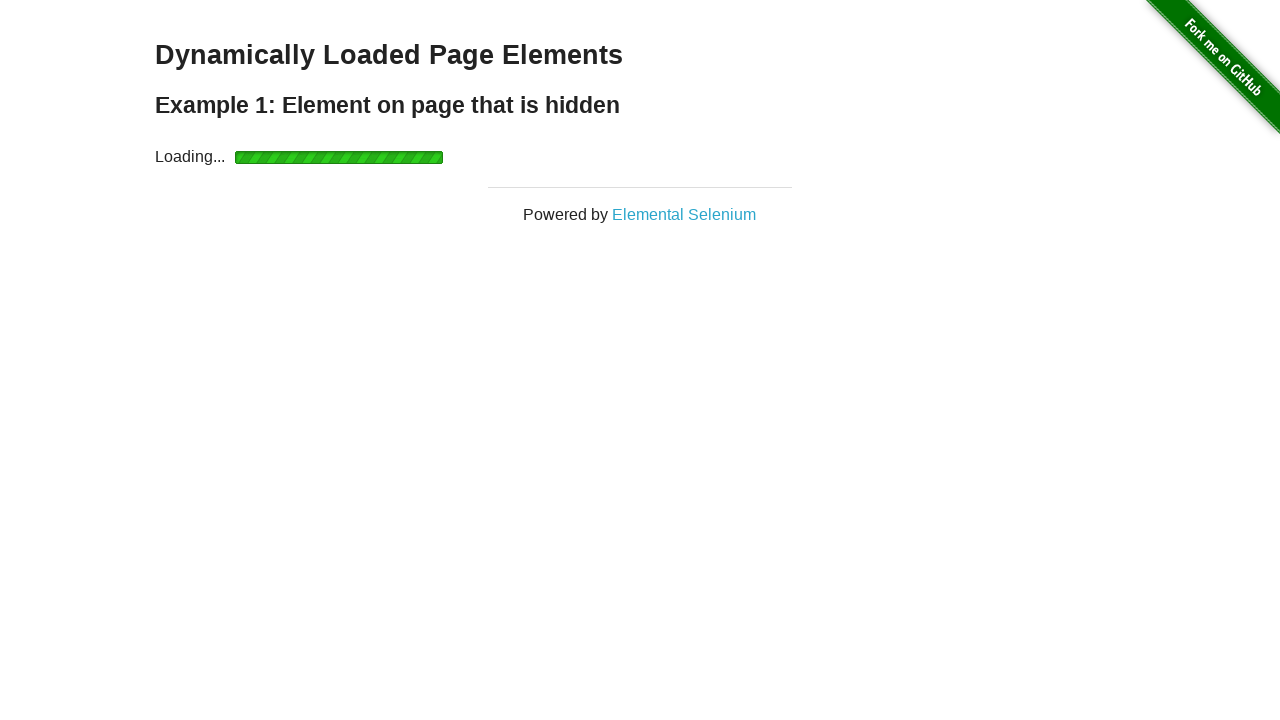

Waited for finish element to become visible after loading bar completed
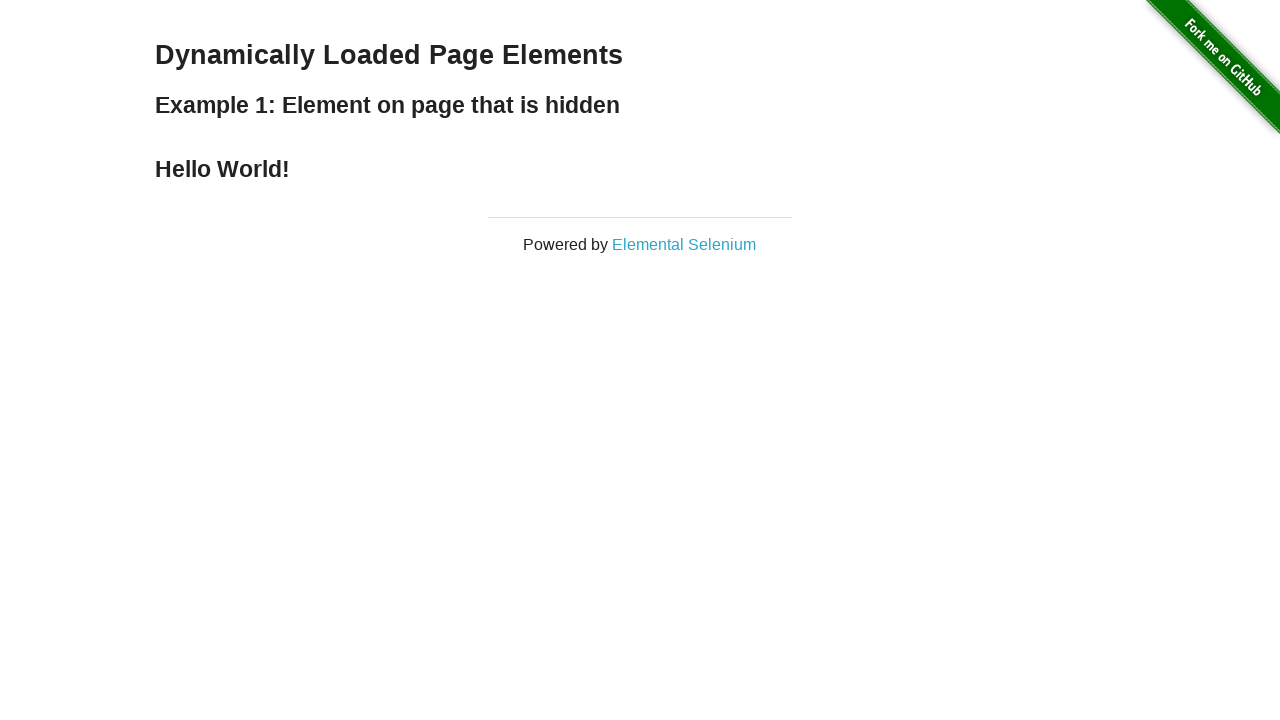

Retrieved text content from finish element
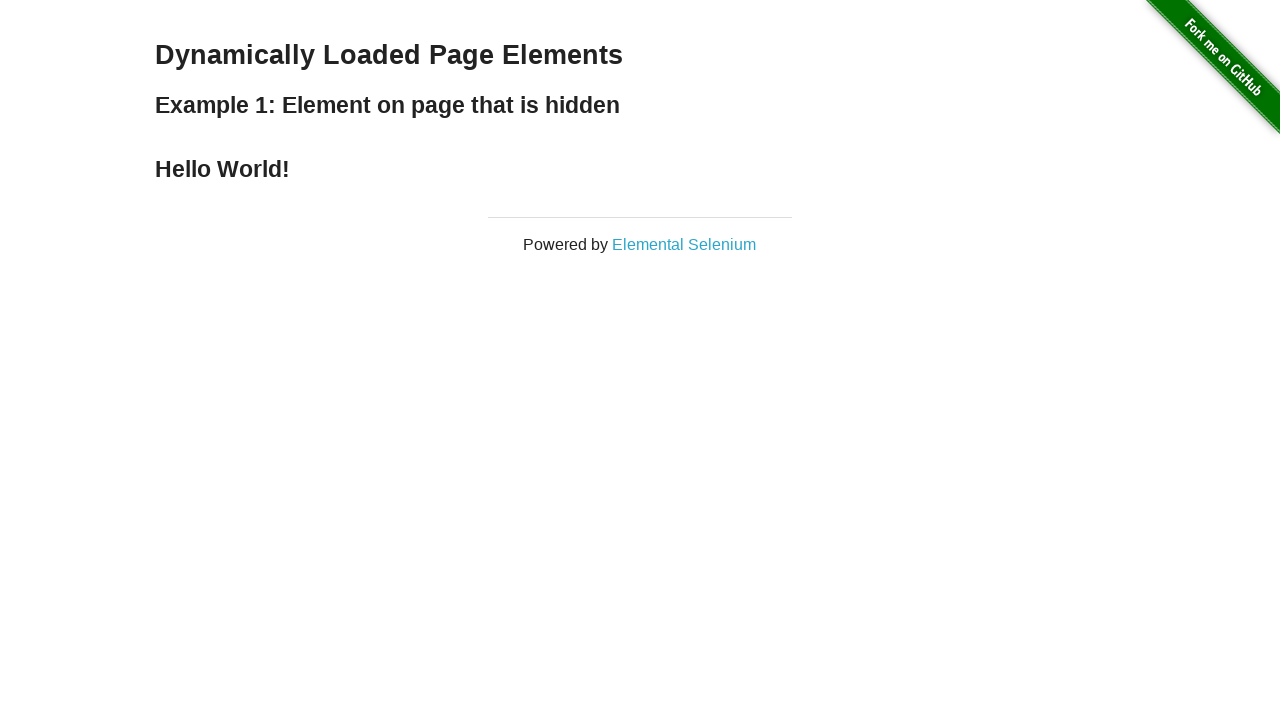

Verified that finish element contains 'Hello World!' text
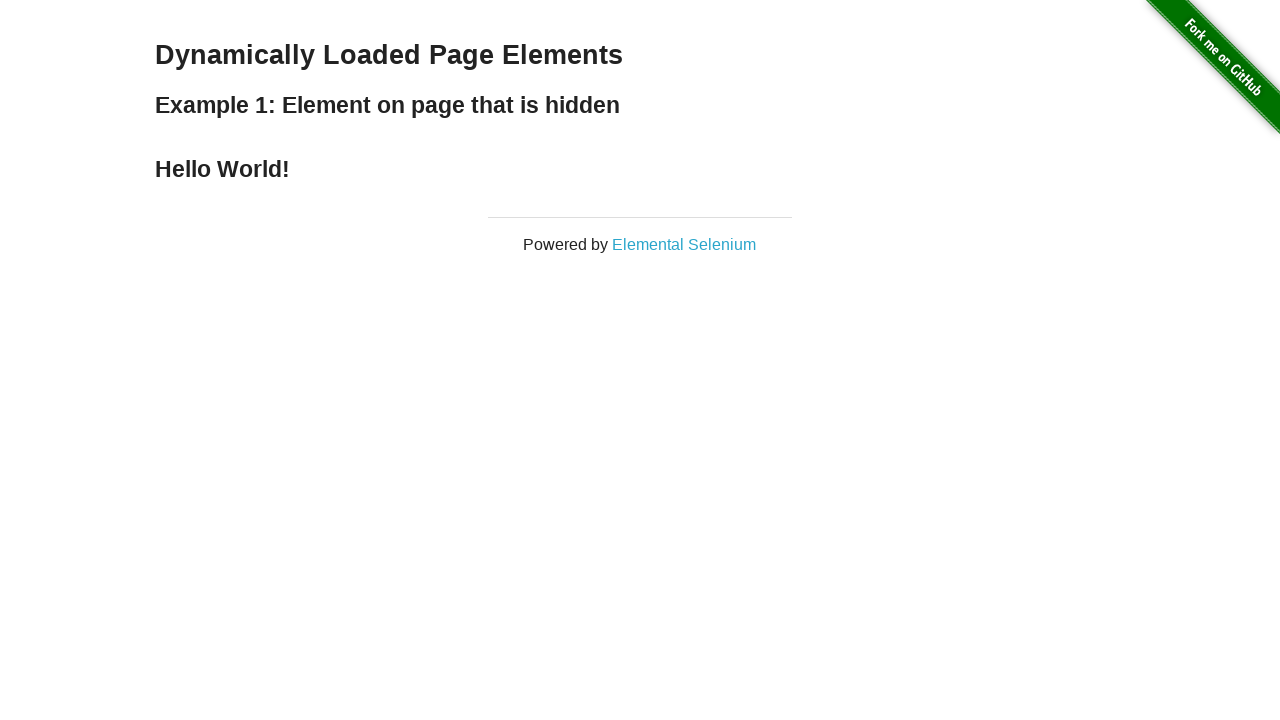

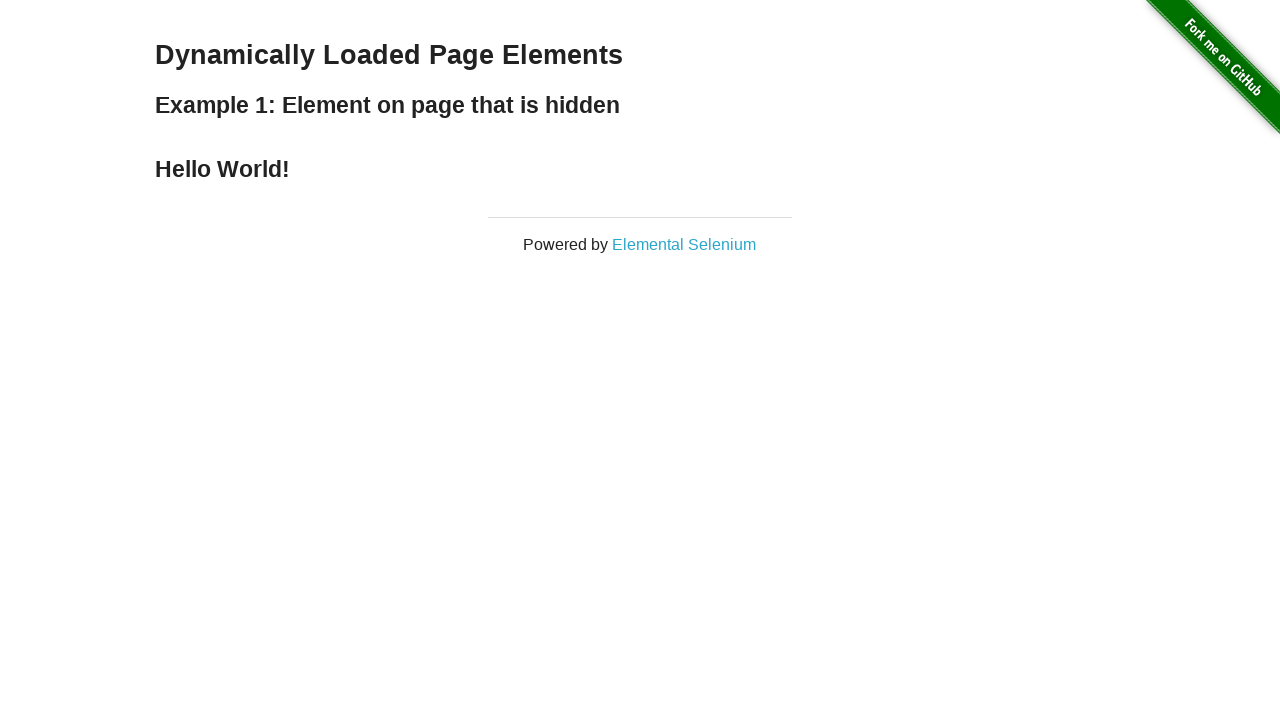